Tests that new items are appended to the bottom of the todo list by creating 3 items and verifying the count

Starting URL: https://demo.playwright.dev/todomvc

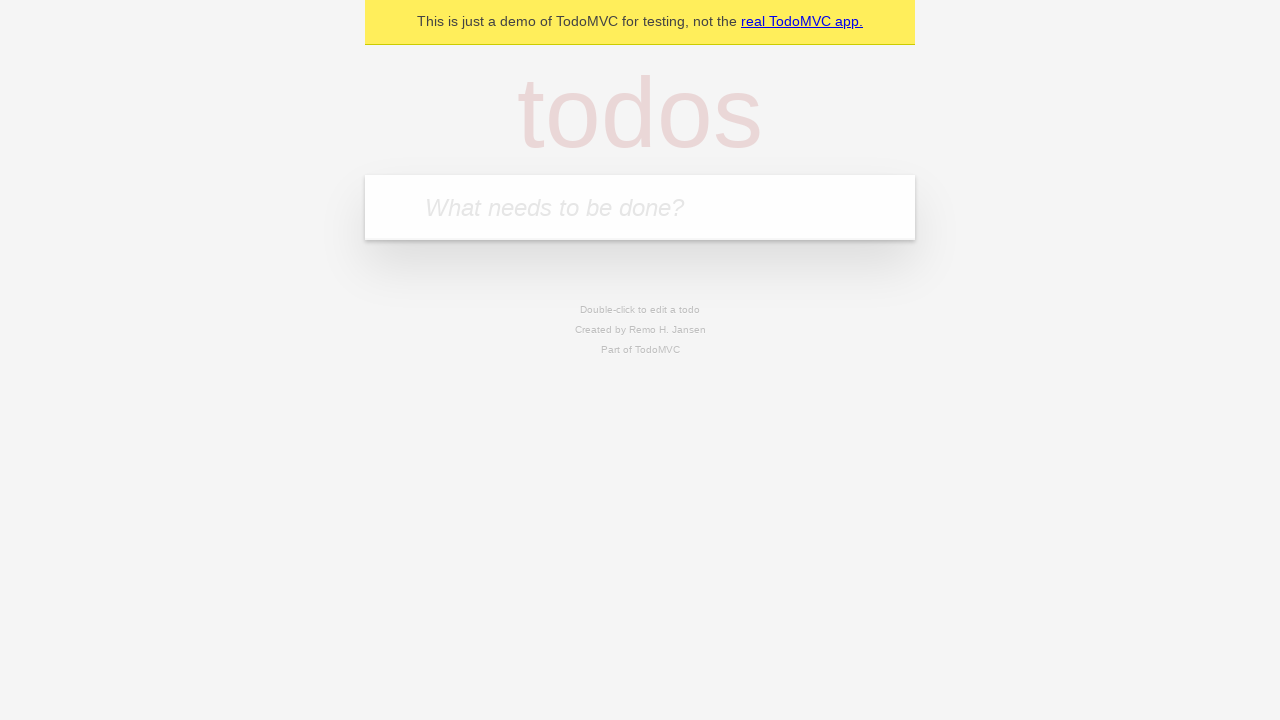

Filled new todo input with 'buy some cheese' on .new-todo
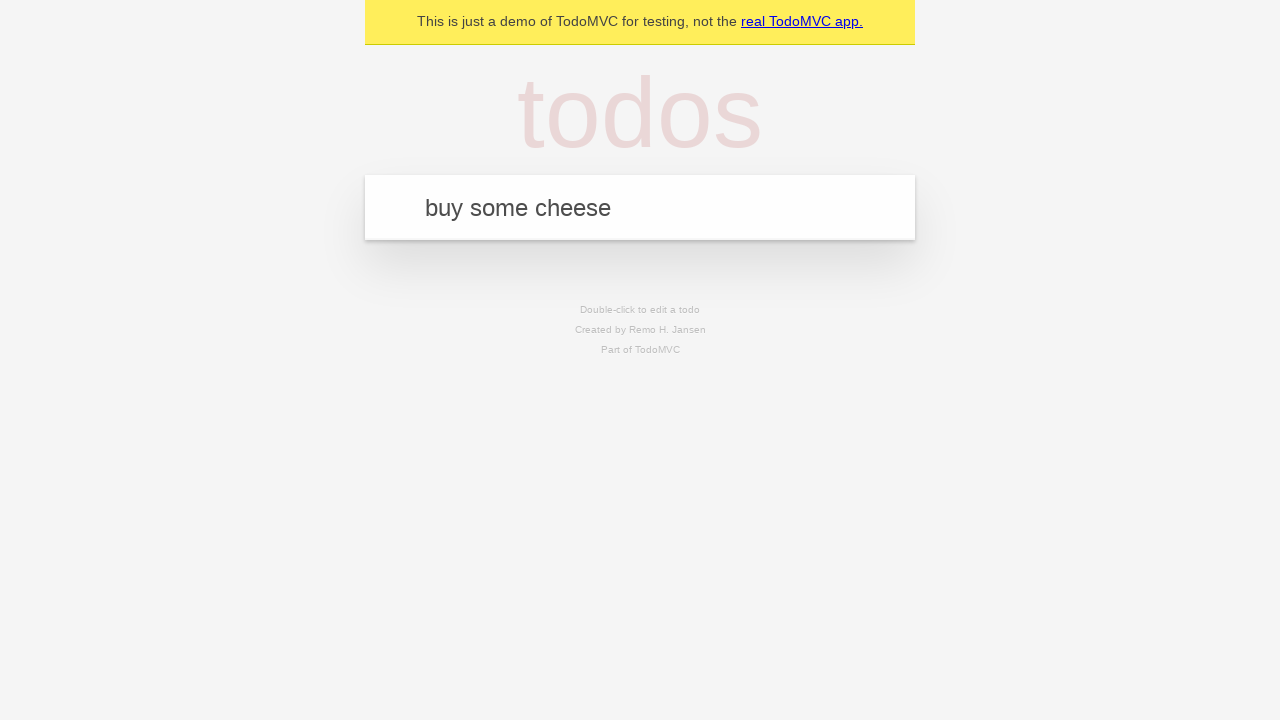

Pressed Enter to create first todo item on .new-todo
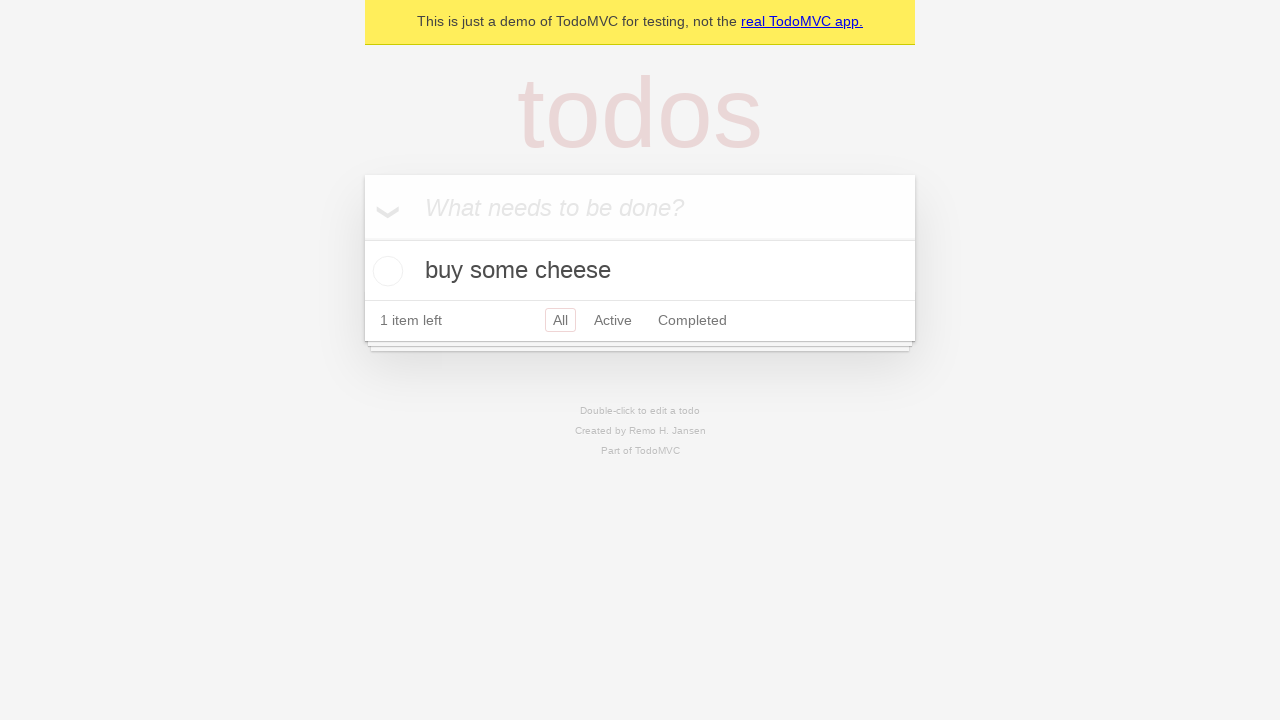

Filled new todo input with 'feed the cat' on .new-todo
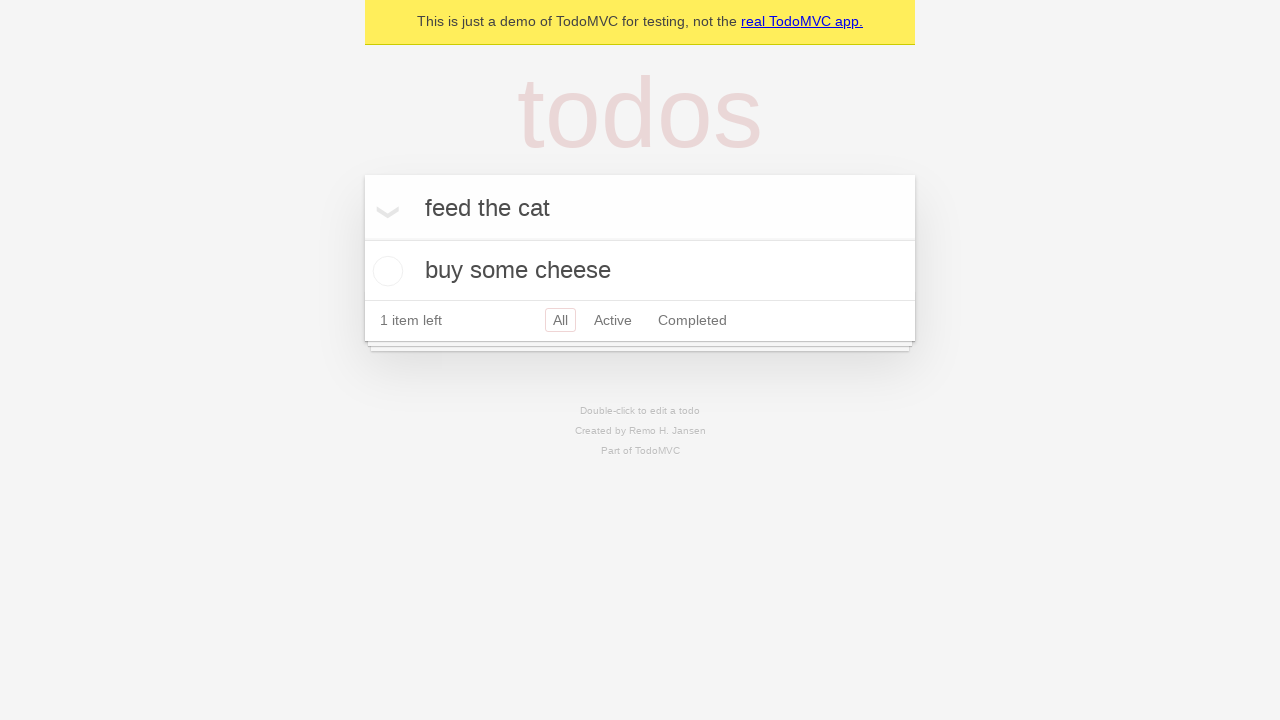

Pressed Enter to create second todo item on .new-todo
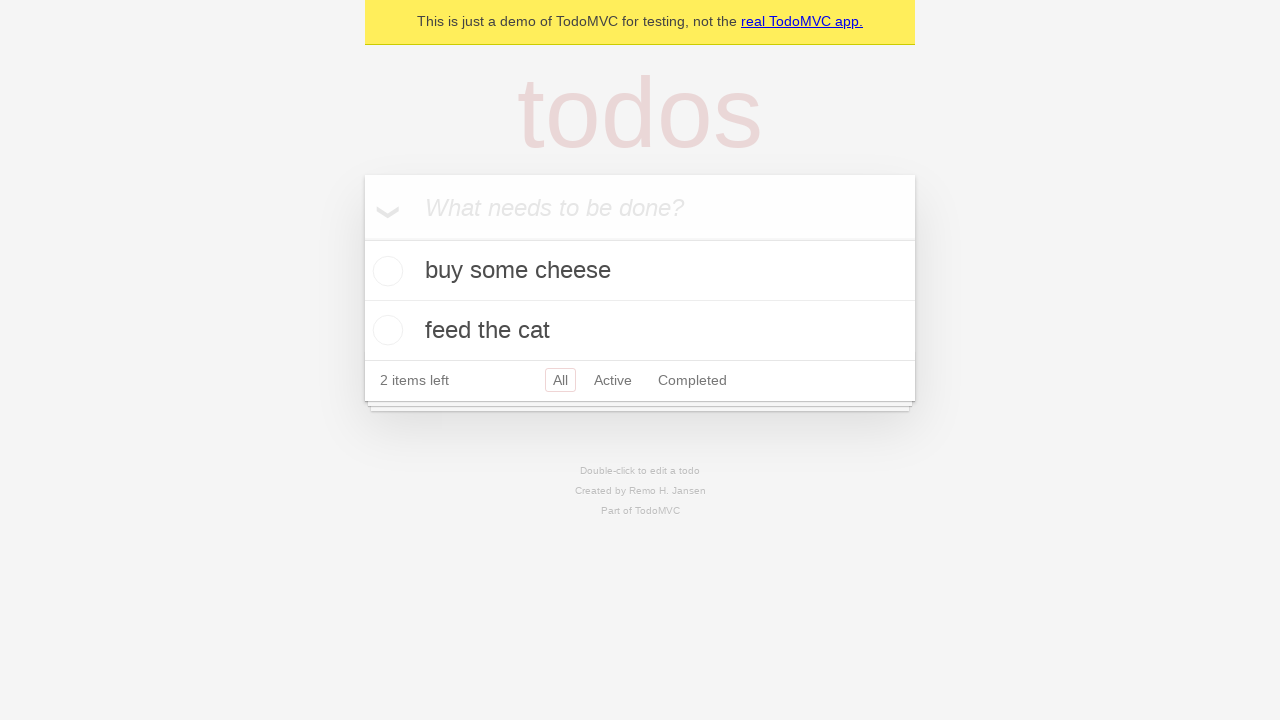

Filled new todo input with 'book a doctors appointment' on .new-todo
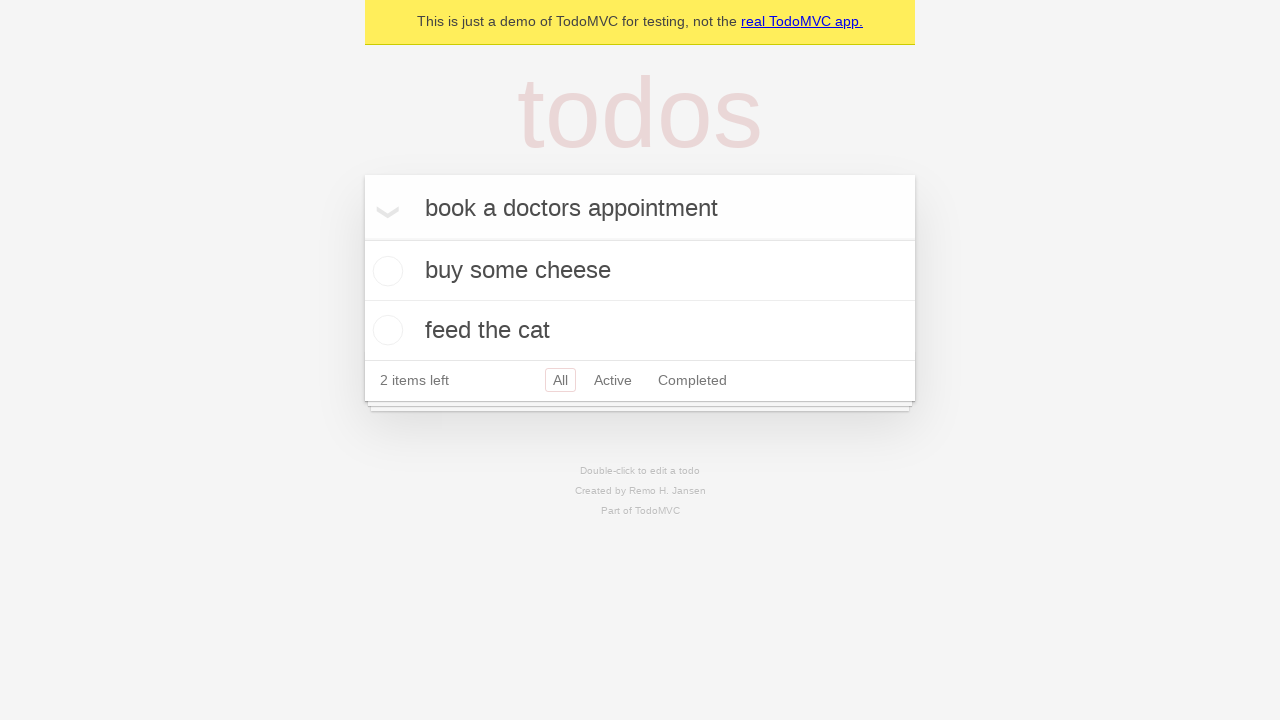

Pressed Enter to create third todo item on .new-todo
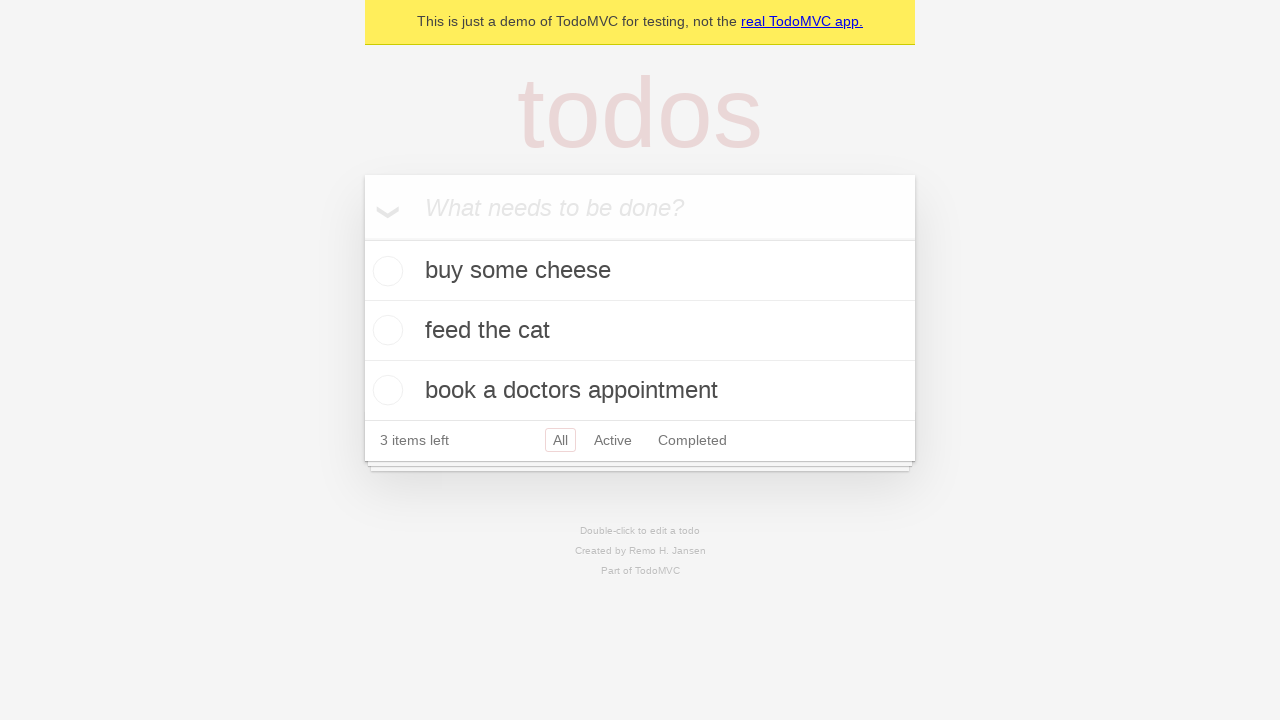

Waited for todo count element to appear, confirming all 3 items are loaded
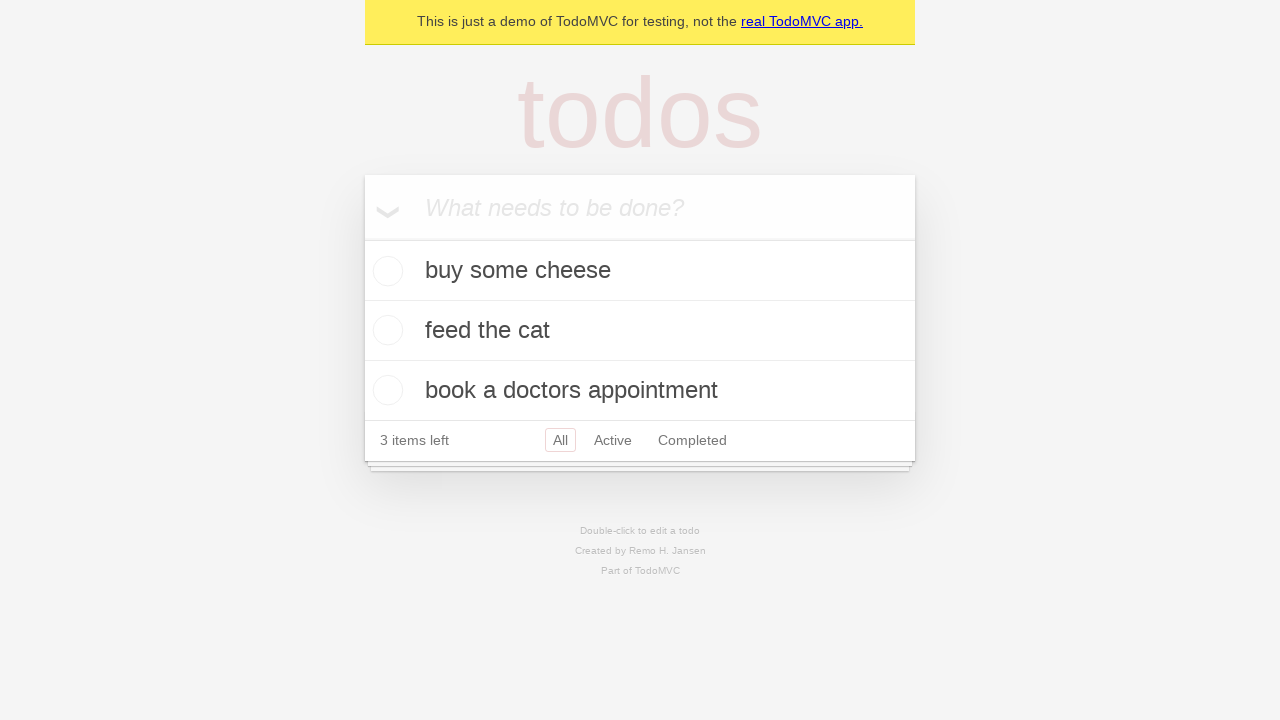

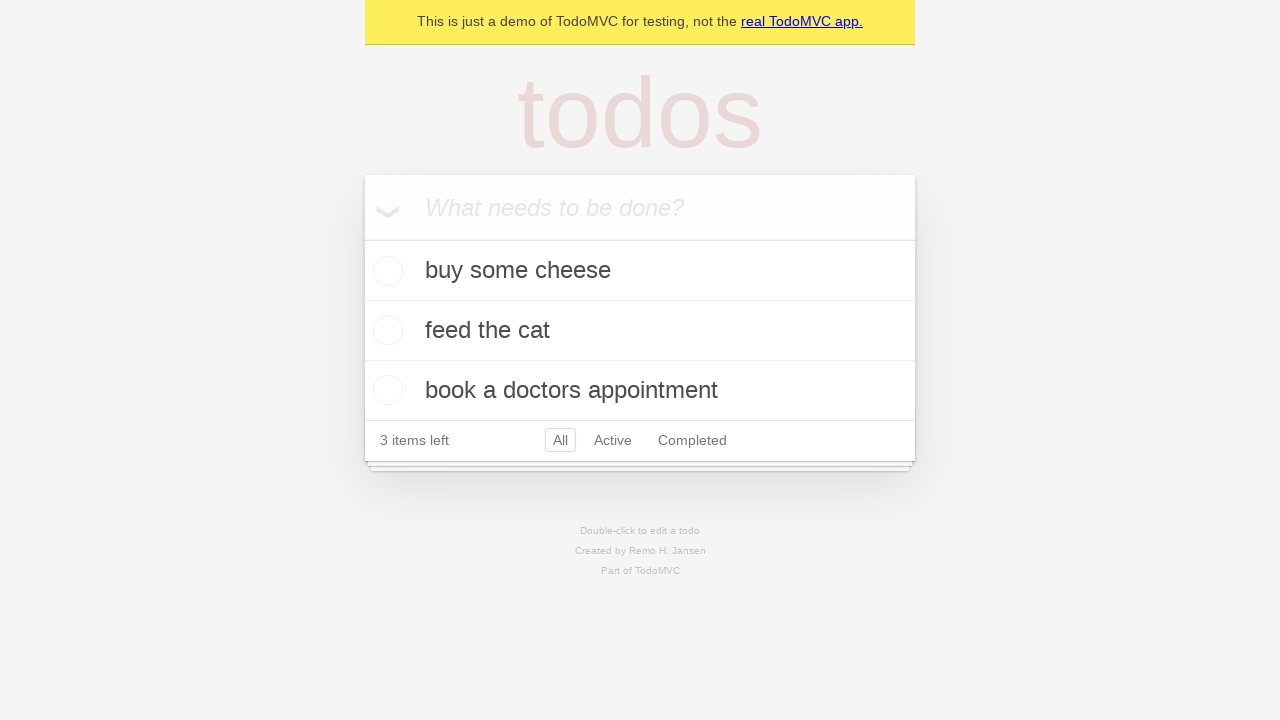